Tests login form validation by attempting to submit with invalid credentials and verifying the error message is displayed

Starting URL: https://rahulshettyacademy.com/locatorspractice/

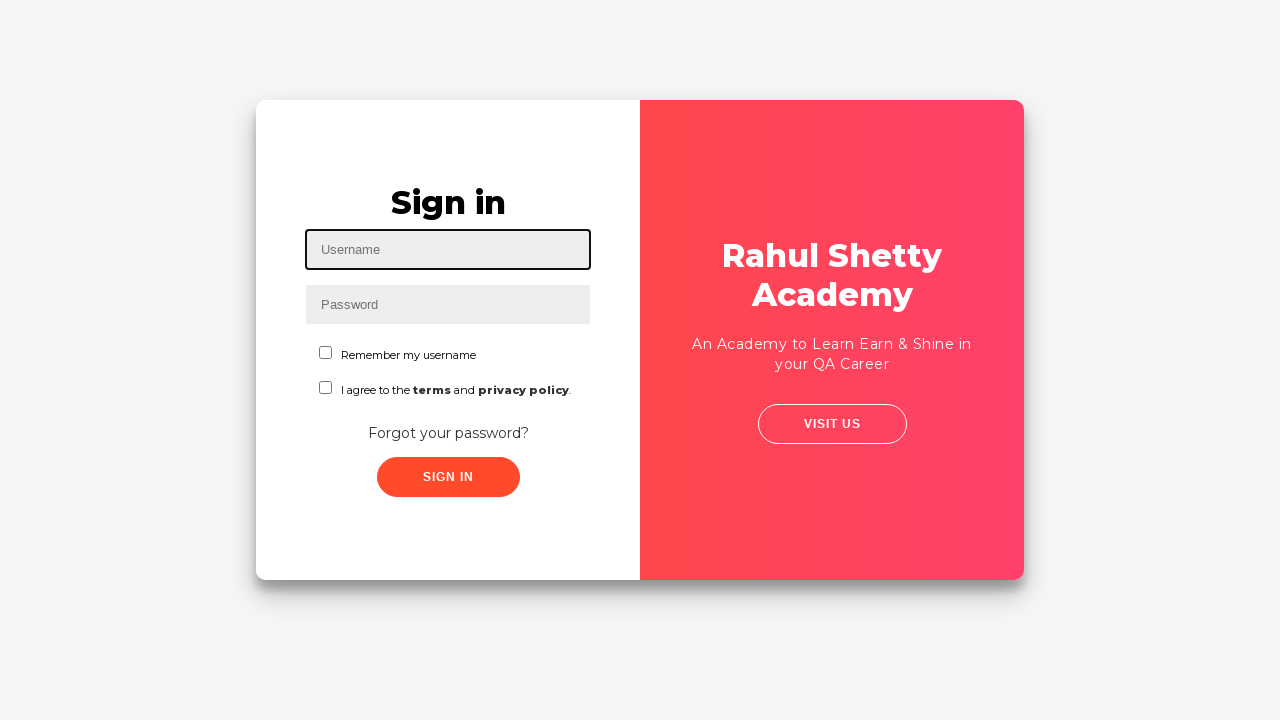

Navigated to login form page
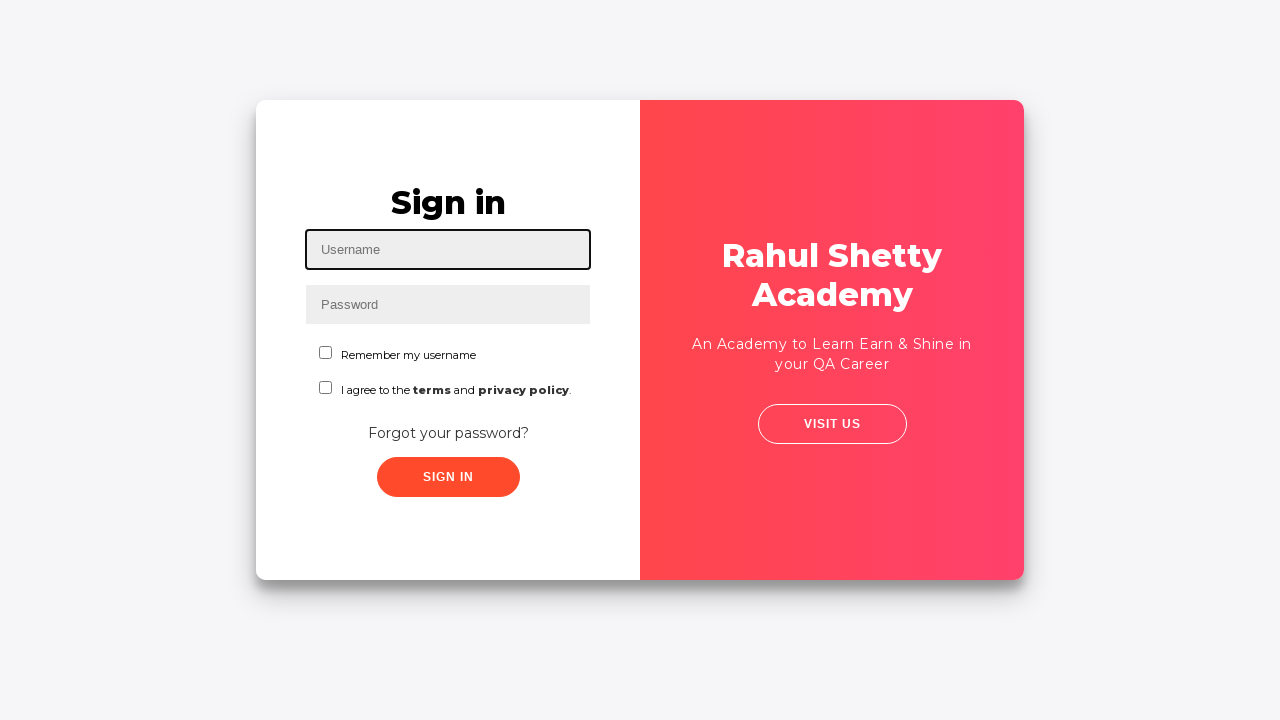

Filled username field with 'Aryan' on input#inputUsername
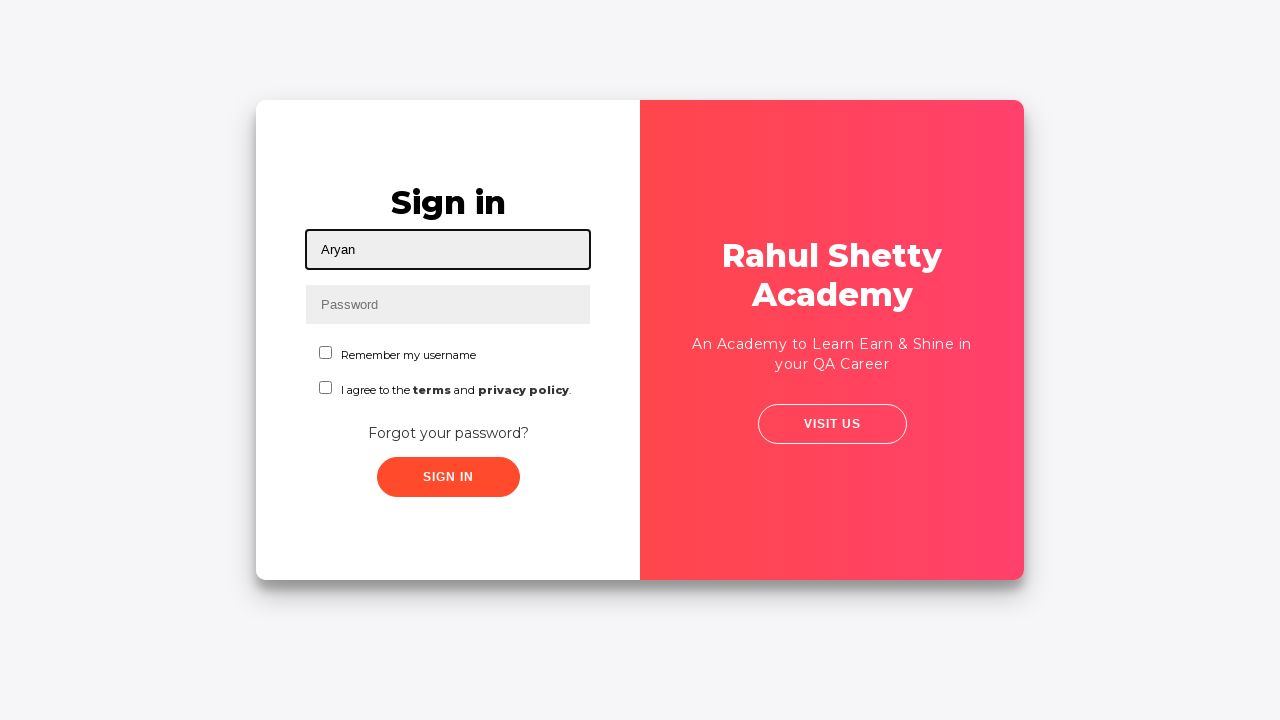

Filled password field with 'Arya' on input[placeholder='Password']
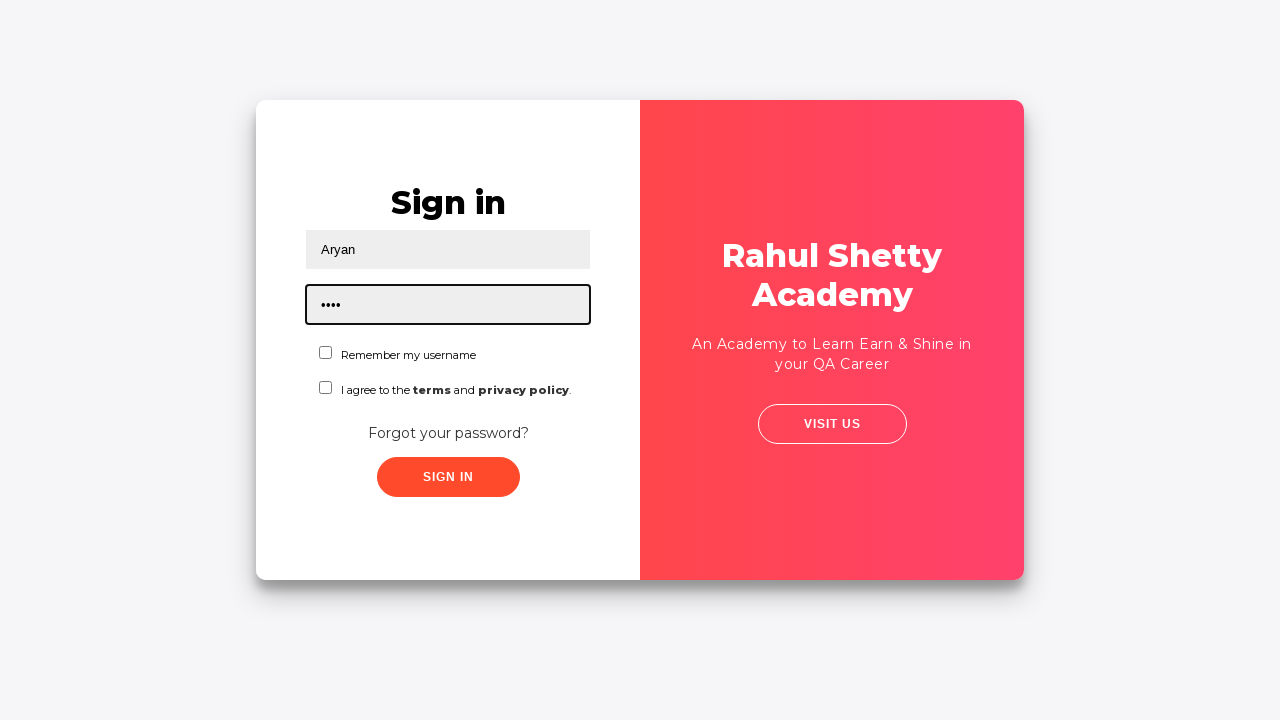

Clicked submit button with invalid credentials at (448, 477) on button[type='submit']
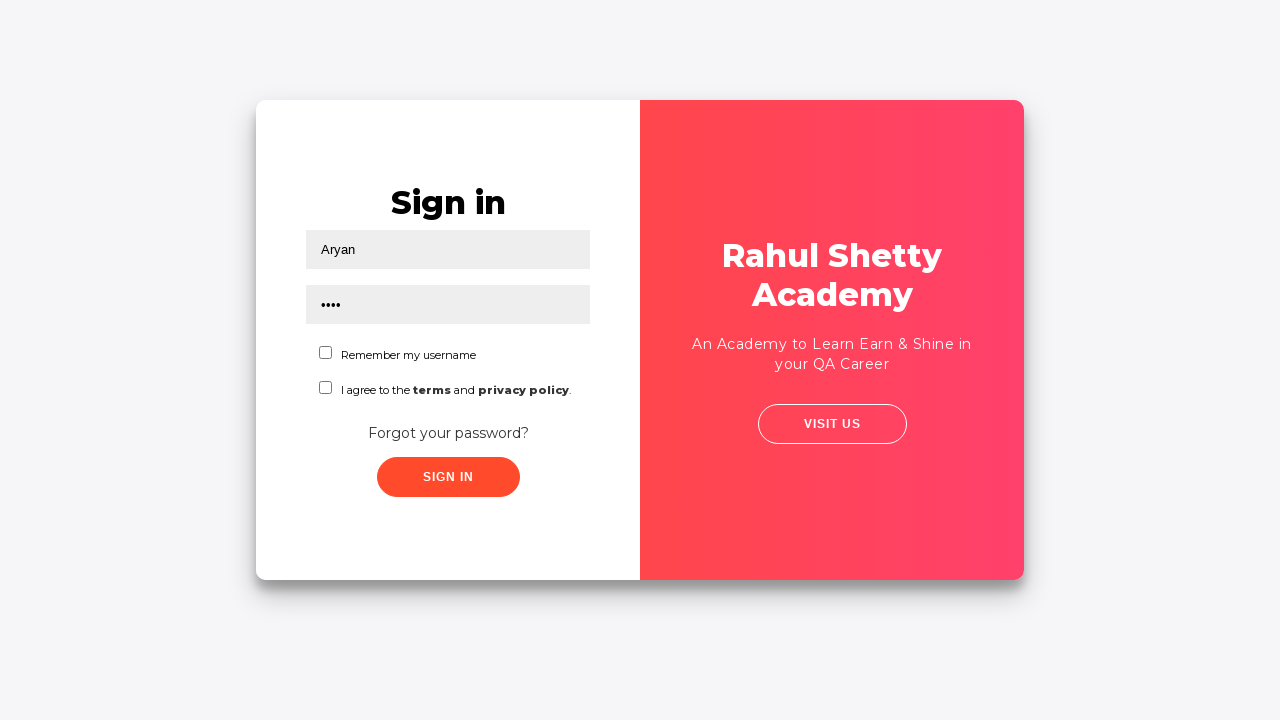

Error message displayed after failed login attempt
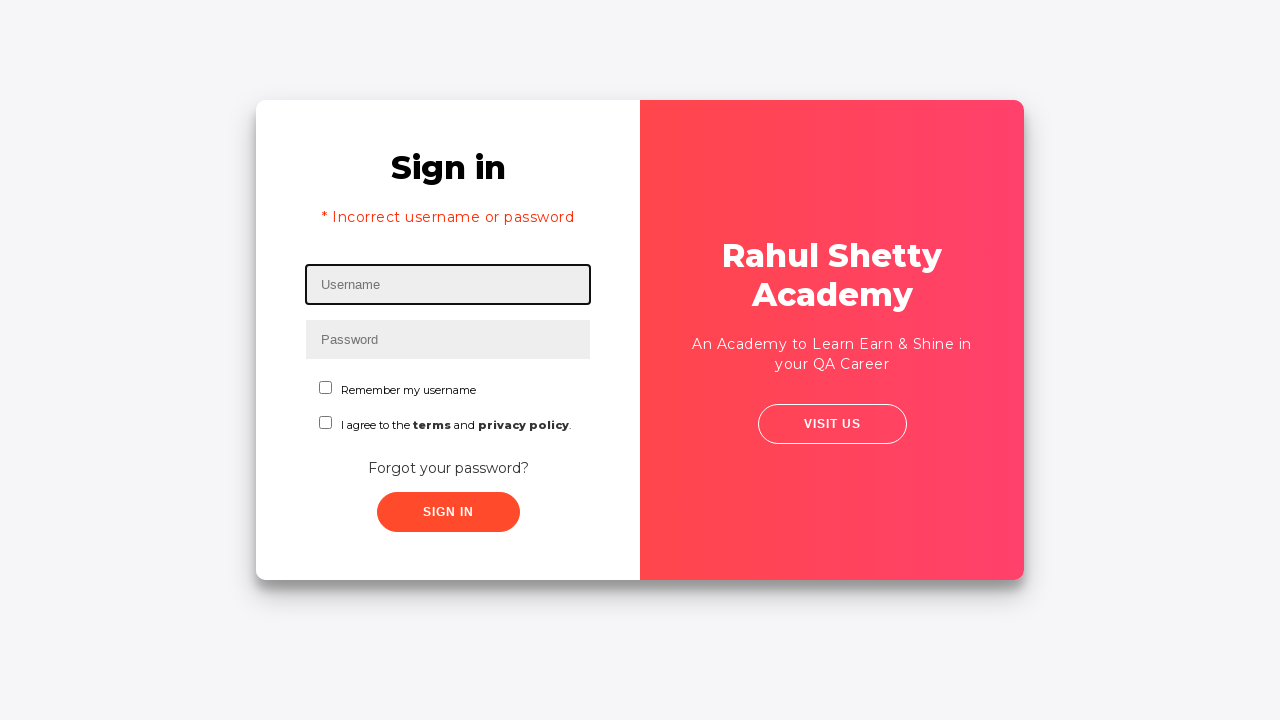

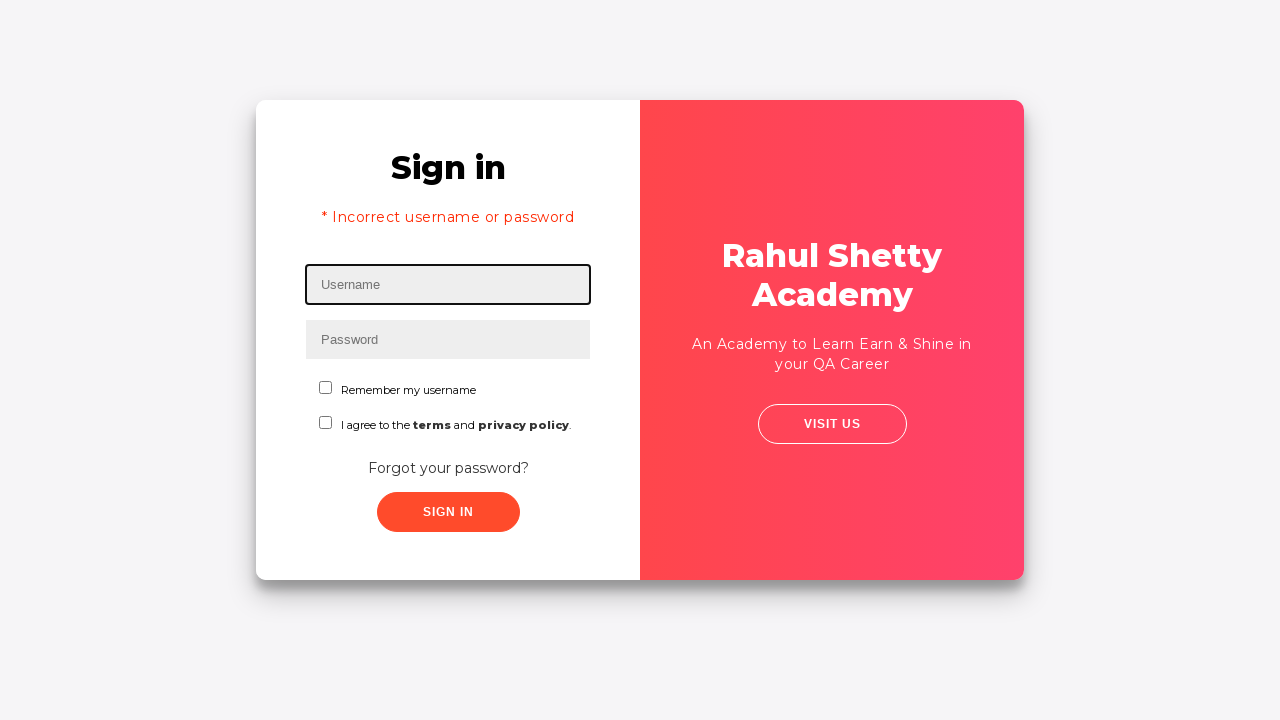